Navigates to the Heroku test app homepage and clicks on the "Inputs" link to access the inputs page

Starting URL: https://the-internet.herokuapp.com/

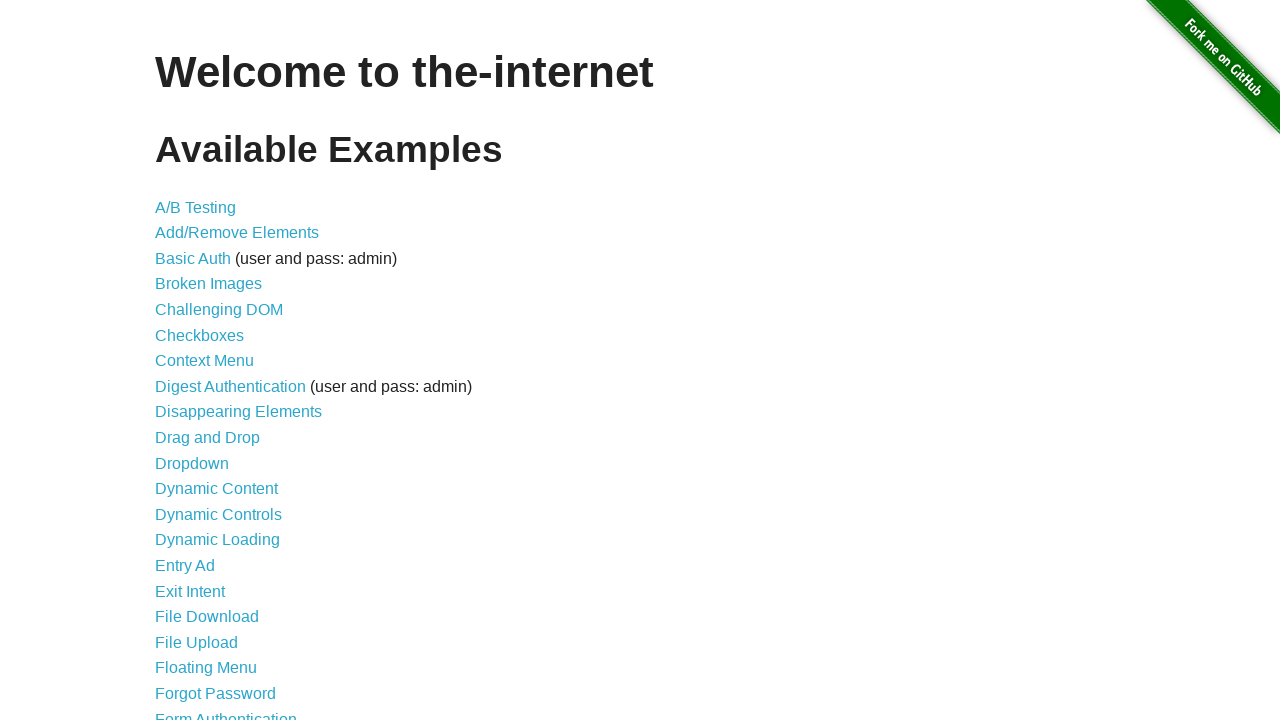

Navigated to Heroku test app homepage
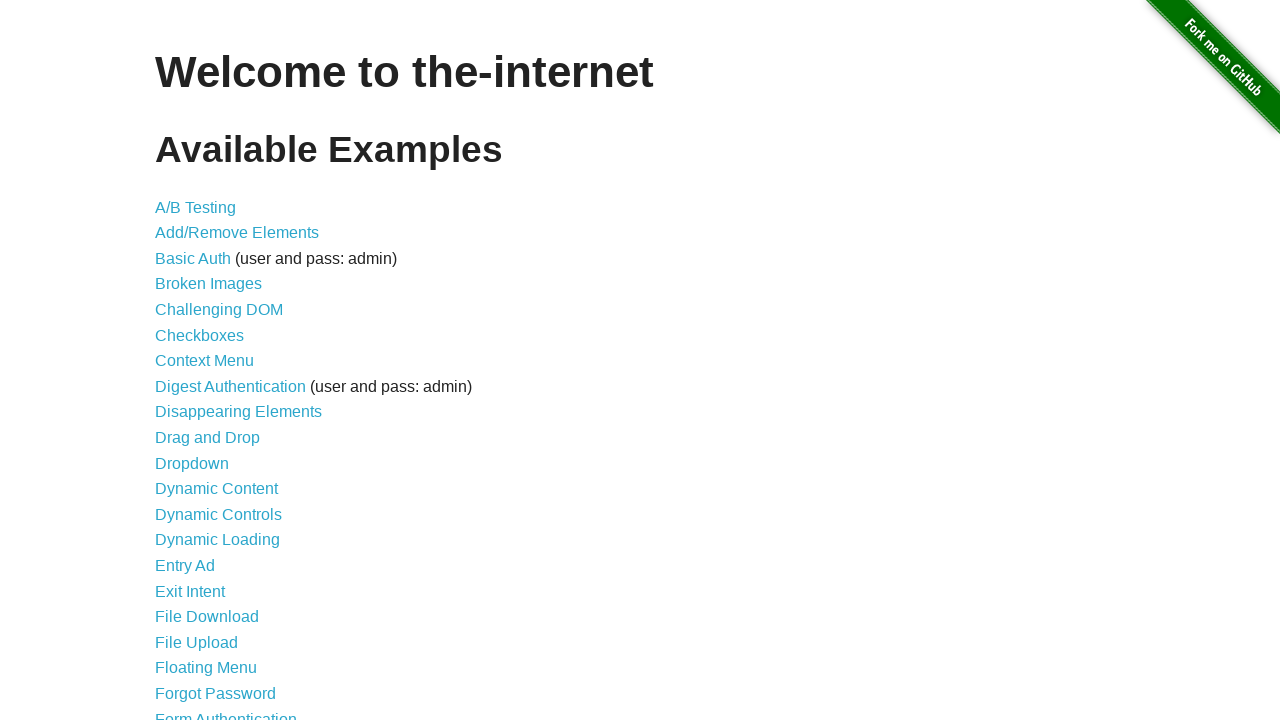

Clicked on the Inputs link at (176, 361) on a:has-text('Inputs')
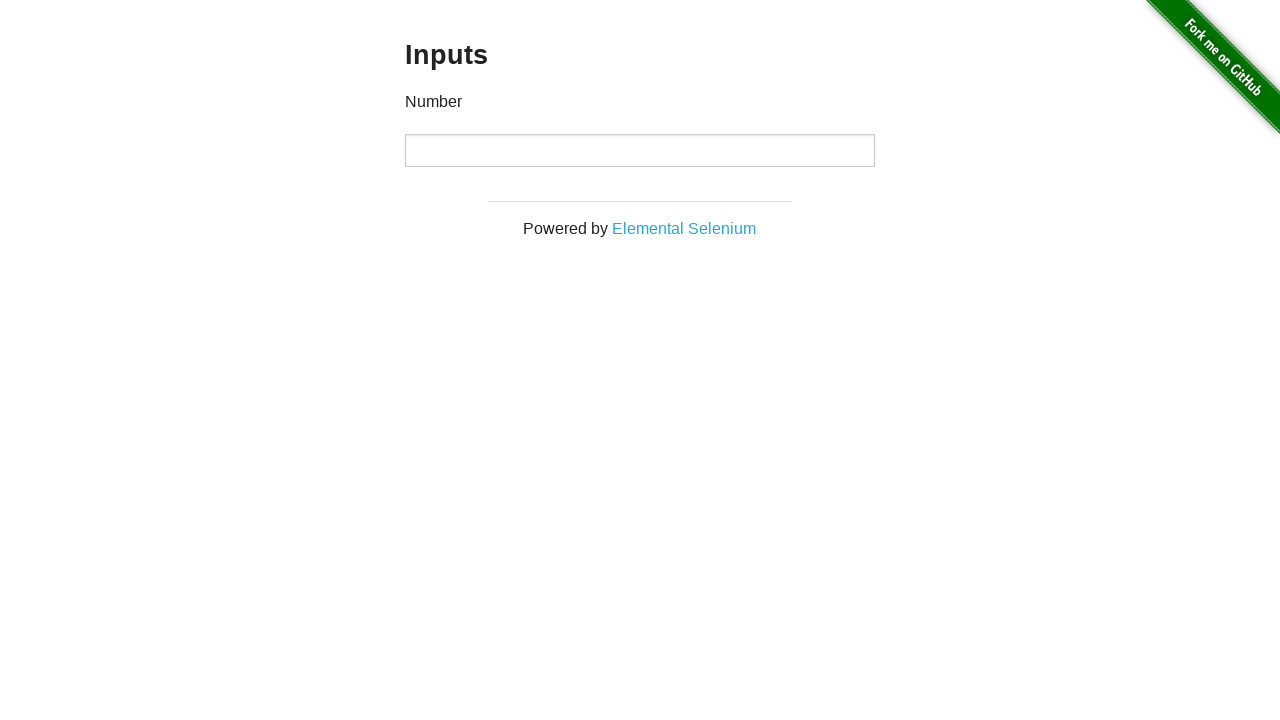

Inputs page loaded successfully
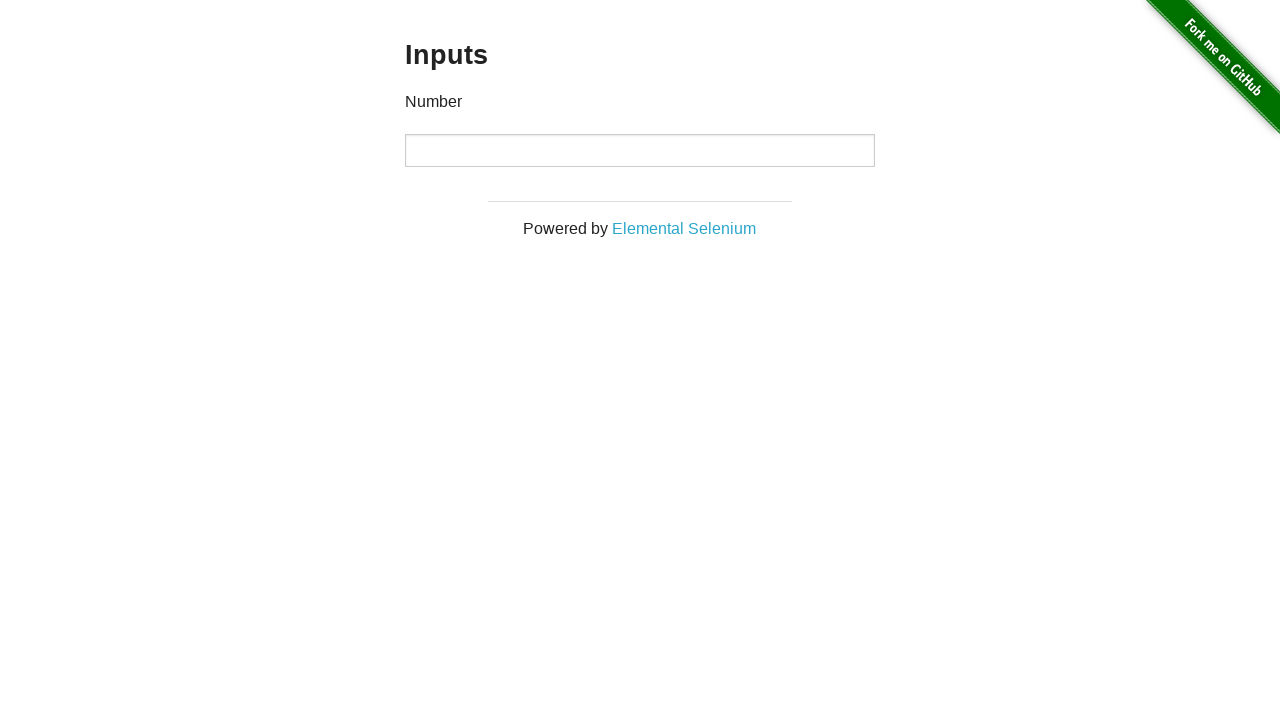

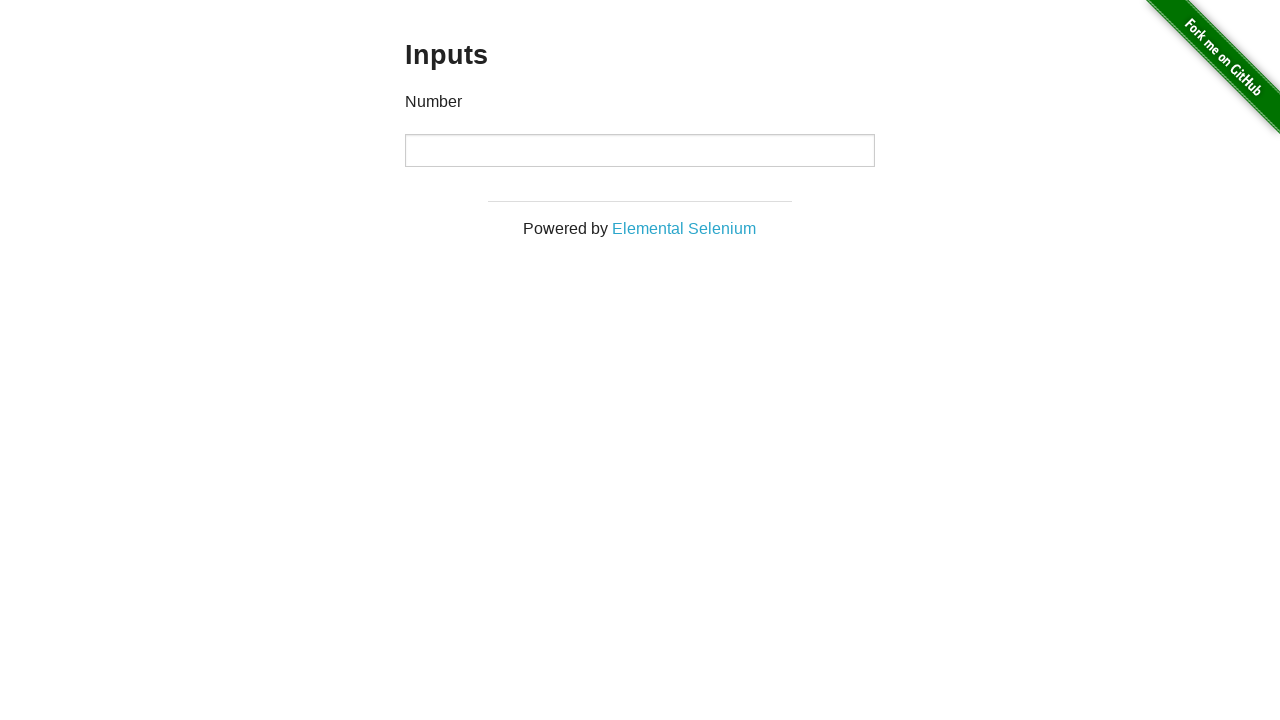